Tests dropdown selection functionality by clicking on a dropdown element and selecting the third option (Option 2).

Starting URL: http://the-internet.herokuapp.com/dropdown

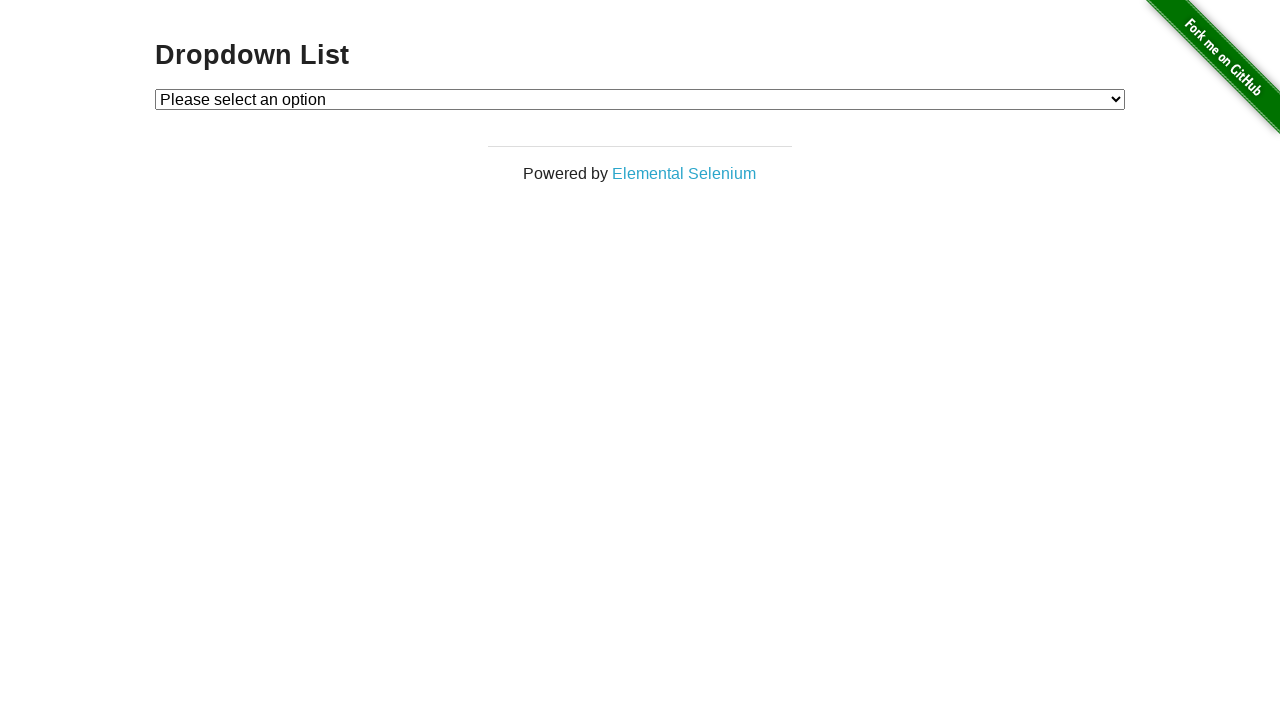

Clicked on dropdown element to open it at (640, 99) on select#dropdown
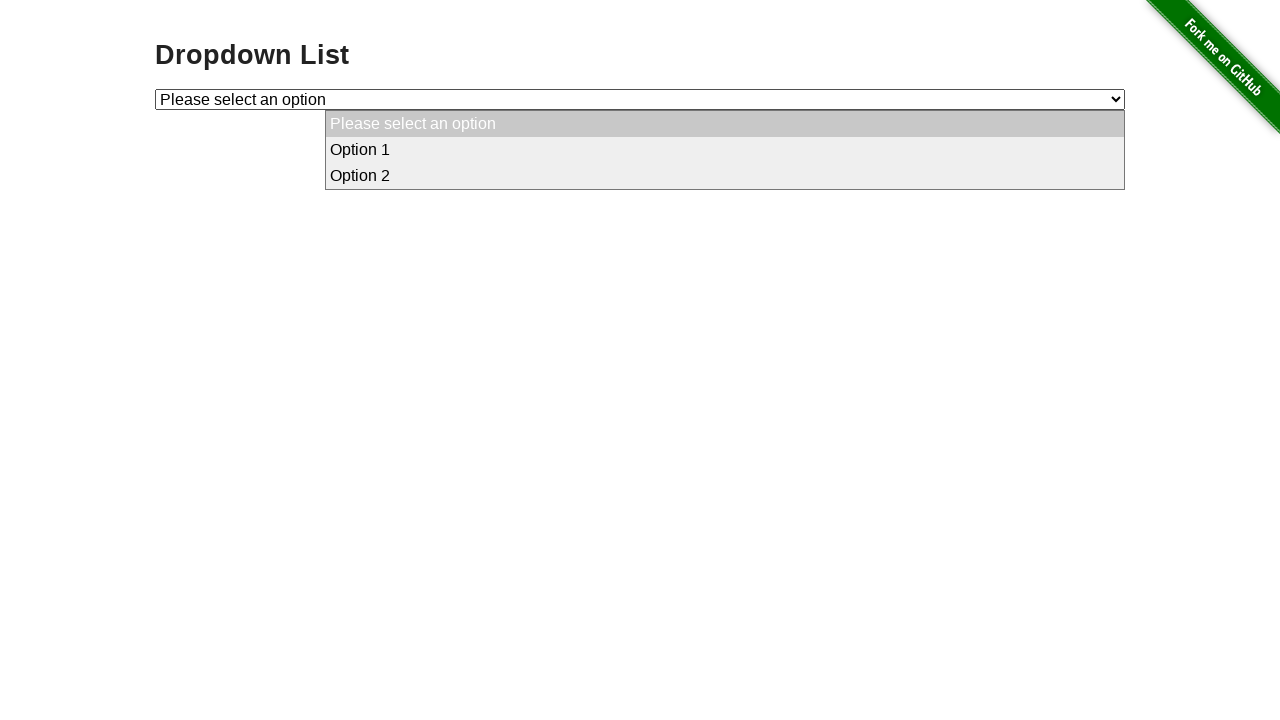

Selected the third option (Option 2) from the dropdown on select#dropdown
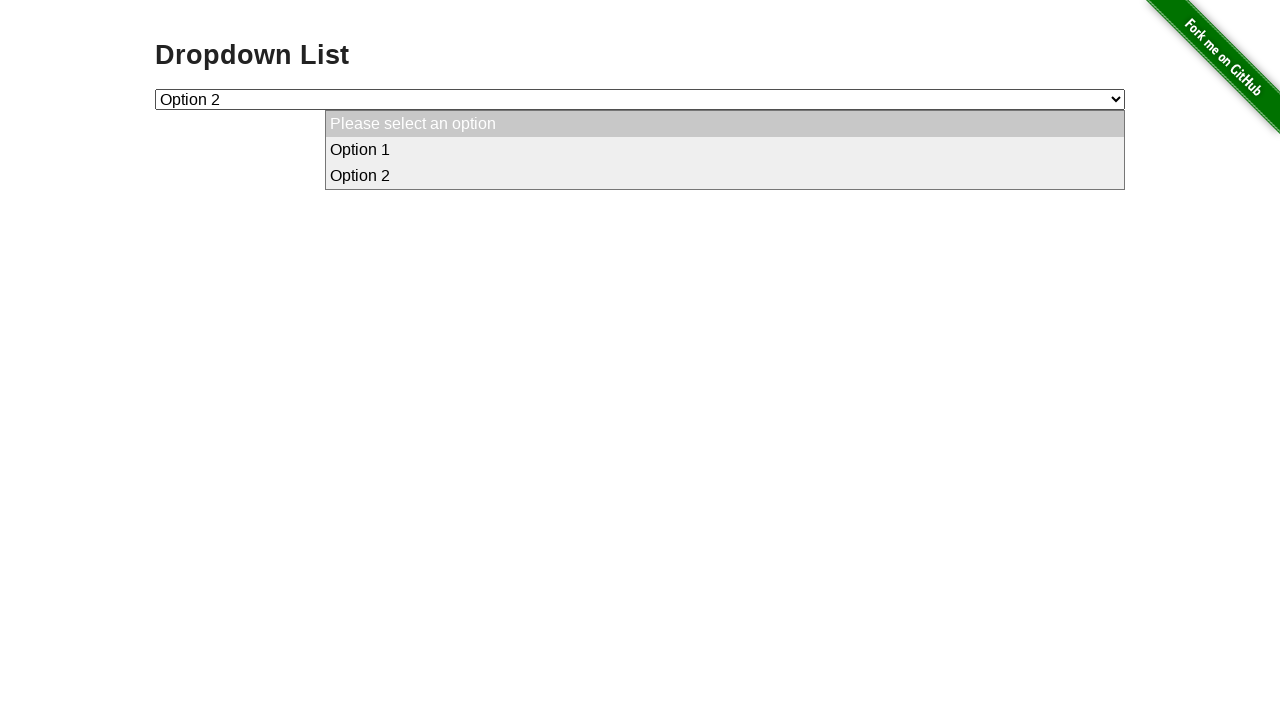

Waited for dropdown selection to be reflected
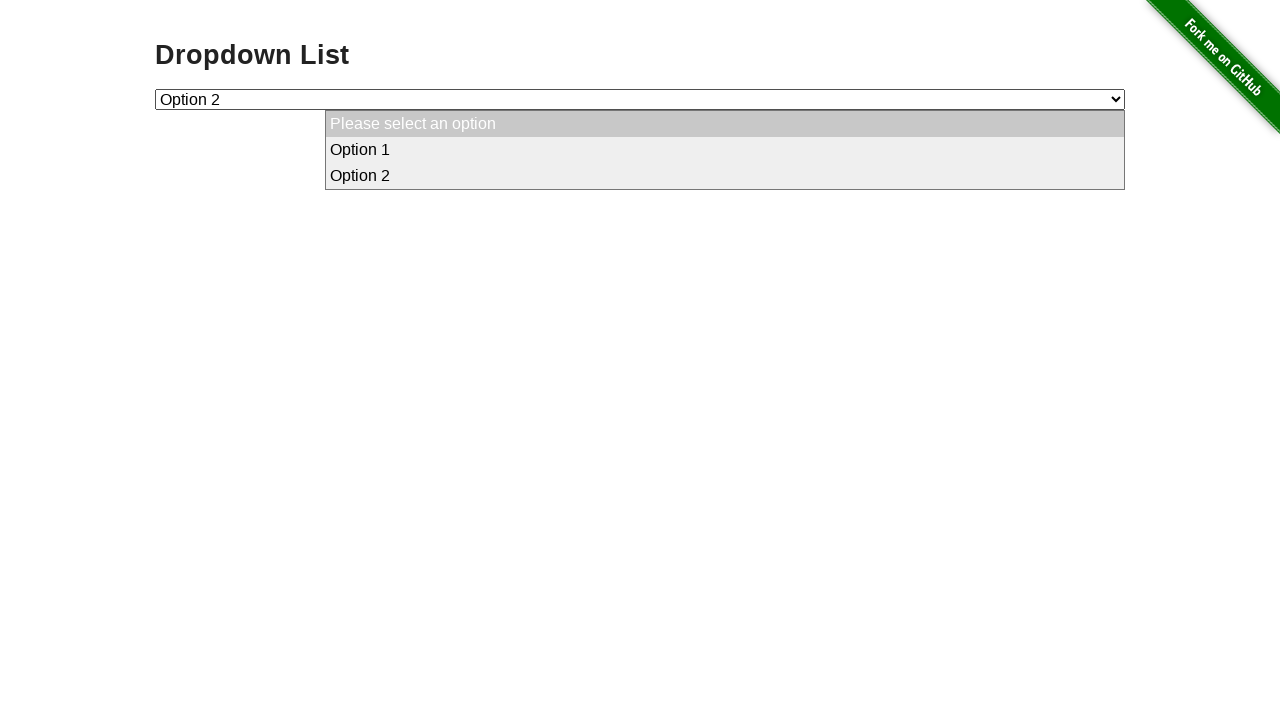

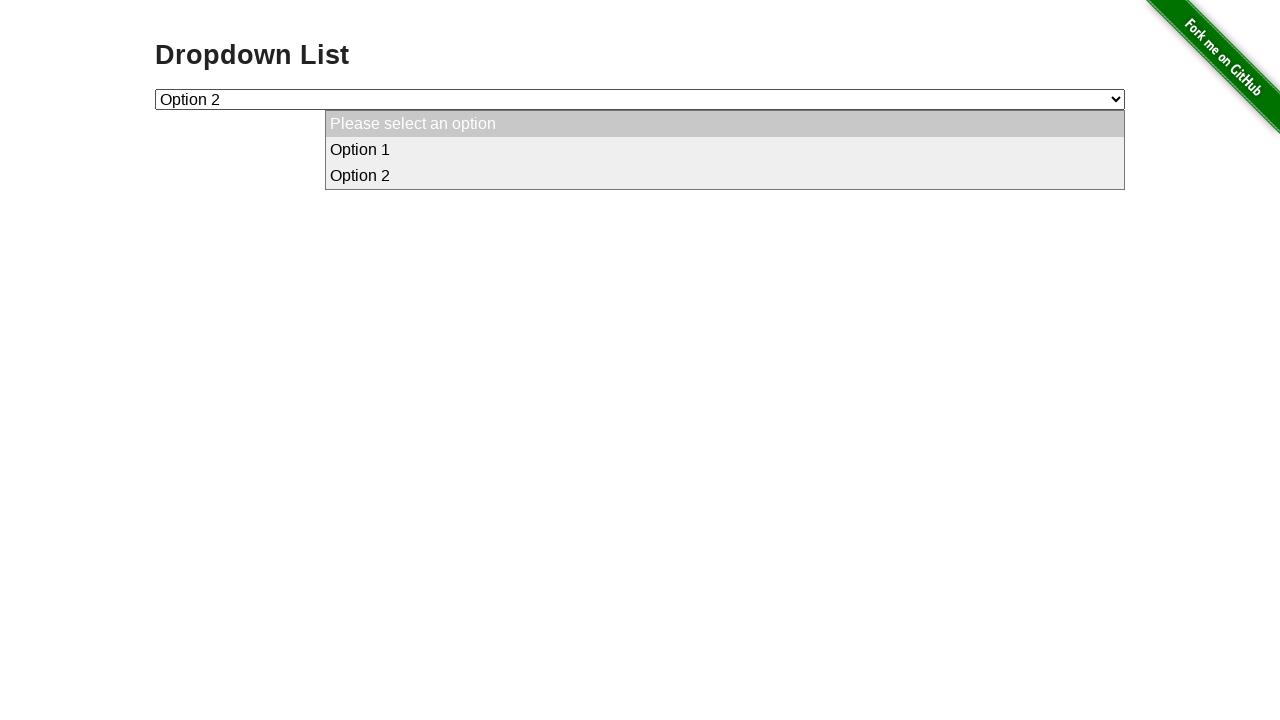